Tests multi-window handling by clicking a button that opens multiple popup windows, then iterates through all opened tabs to find and interact with the Facebook page

Starting URL: https://www.lambdatest.com/selenium-playground/window-popup-modal-demo

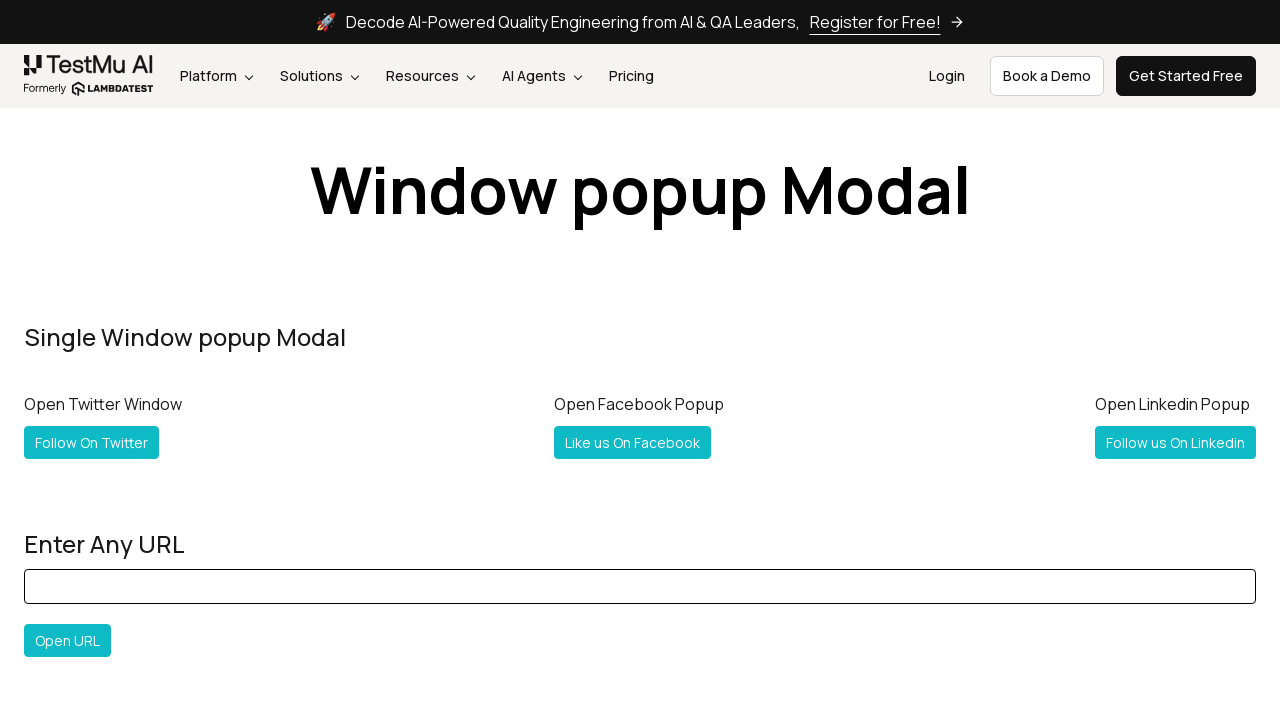

Clicked button to open multiple popup windows at (122, 360) on #followboth
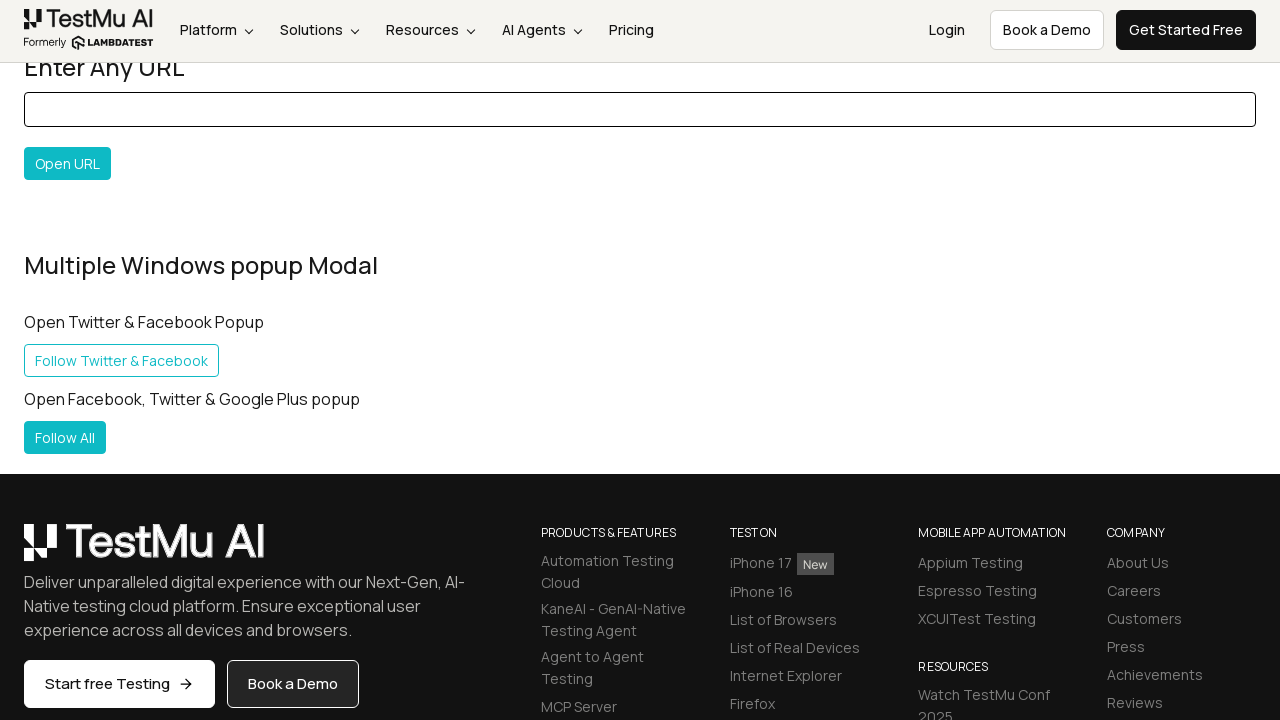

Captured first popup window
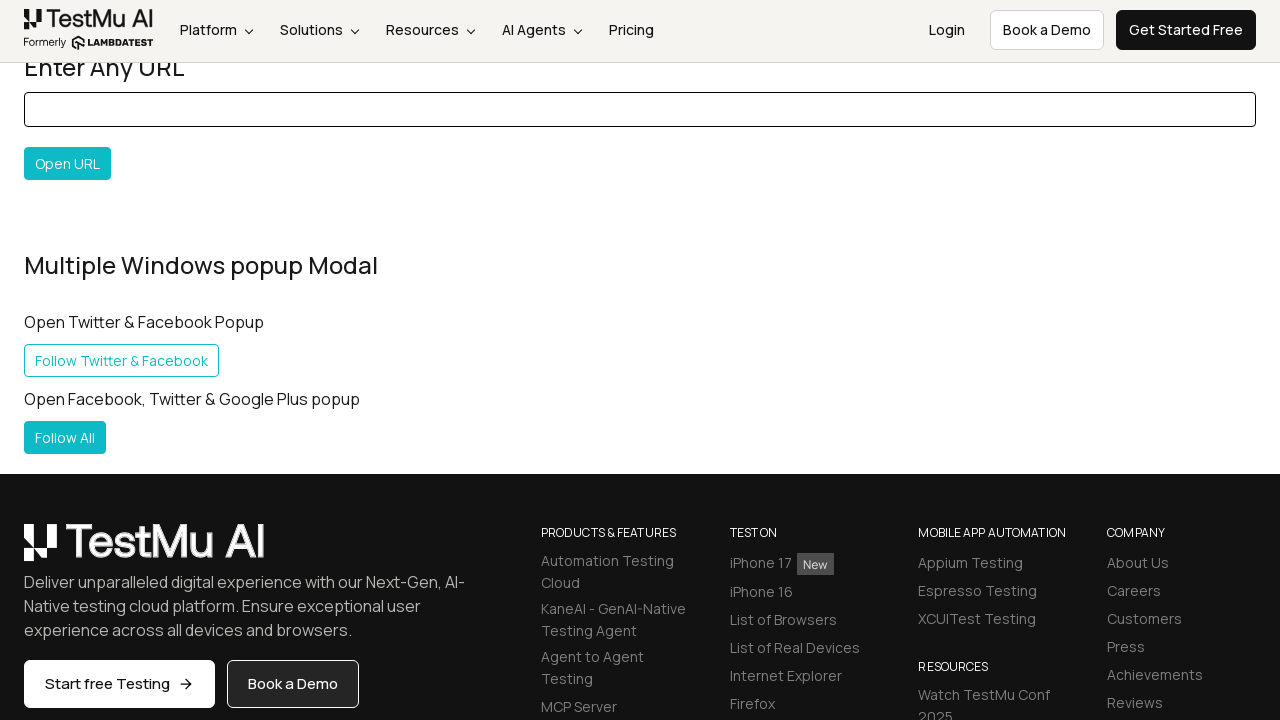

New popup window loaded completely
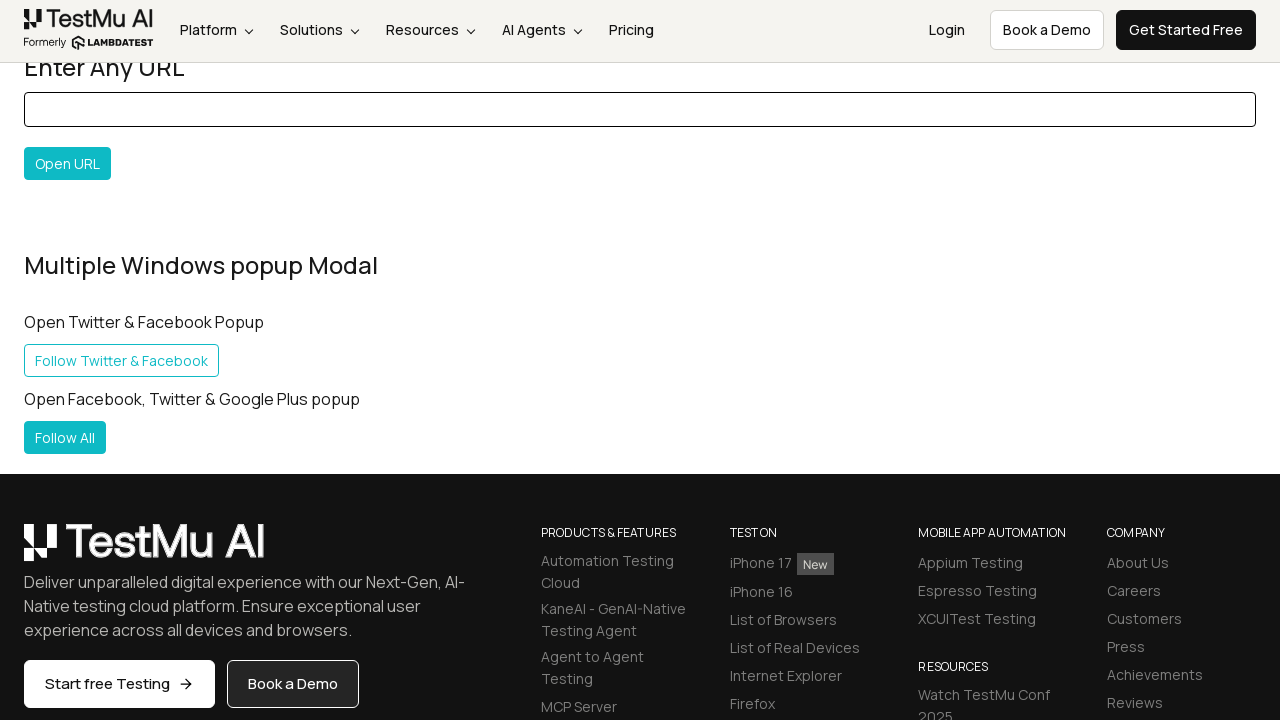

Retrieved all open pages - total count: 3
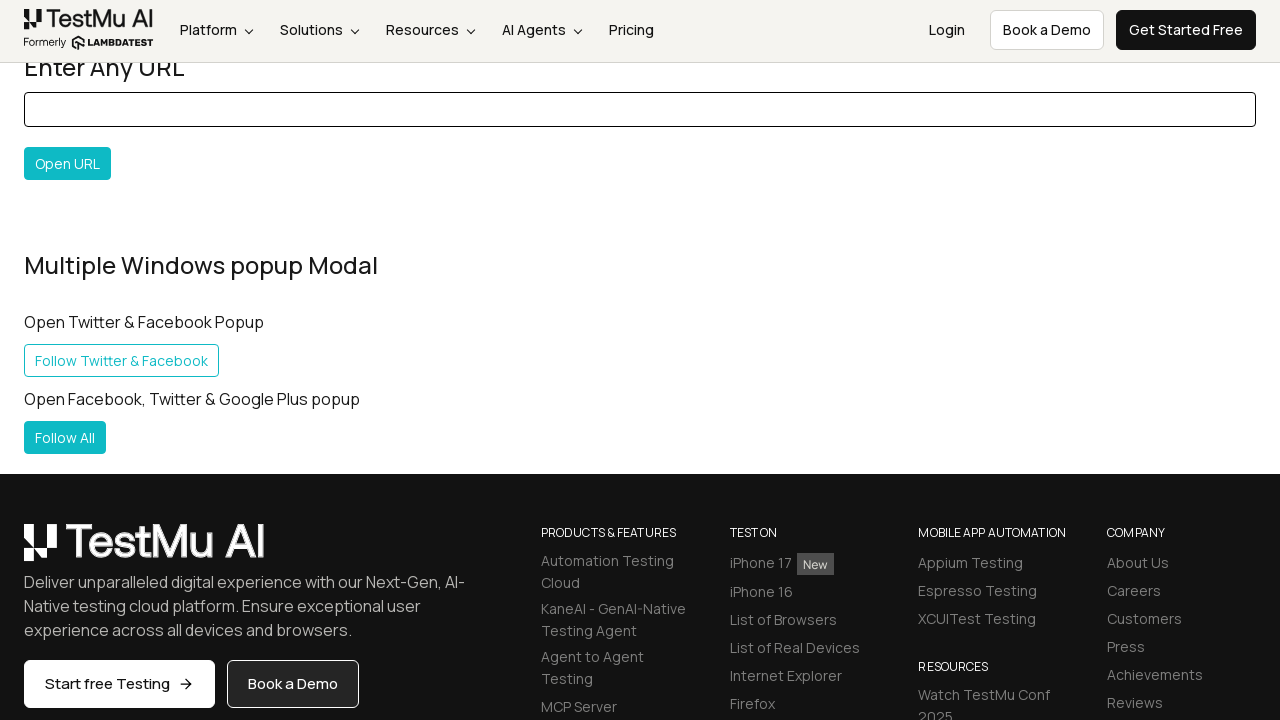

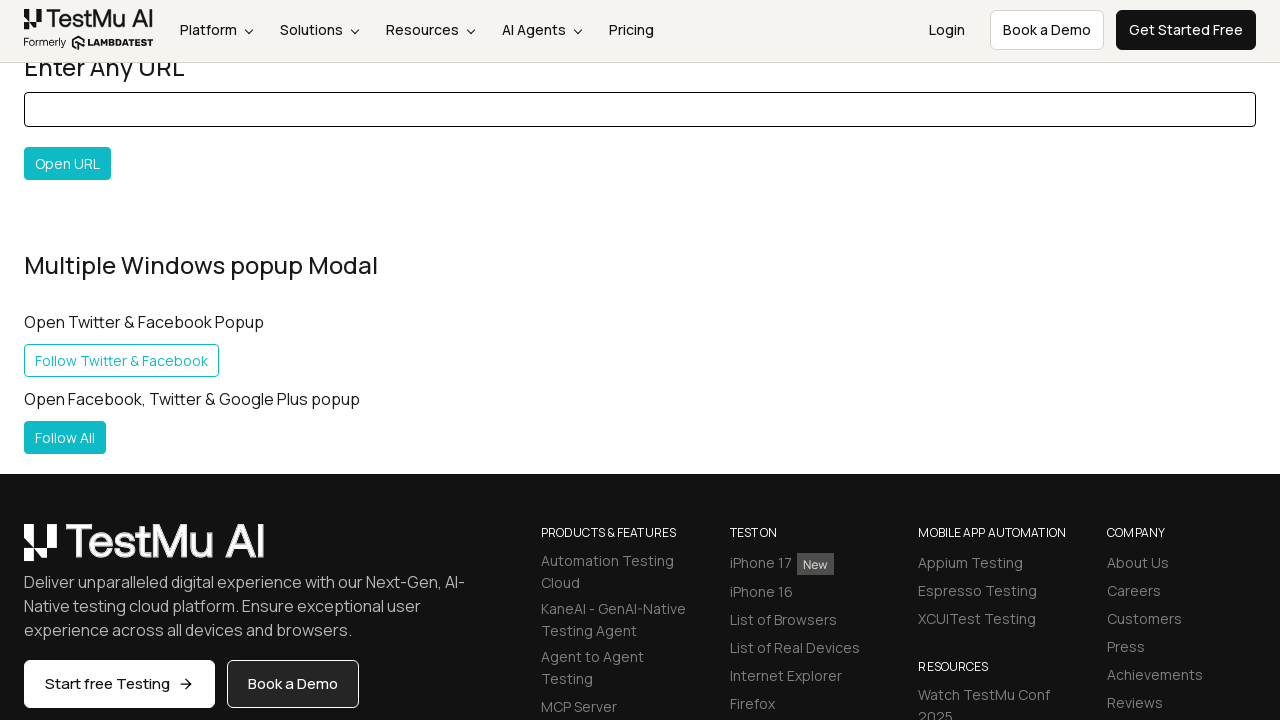